Tests marking individual todo items as complete by checking their checkboxes

Starting URL: https://demo.playwright.dev/todomvc

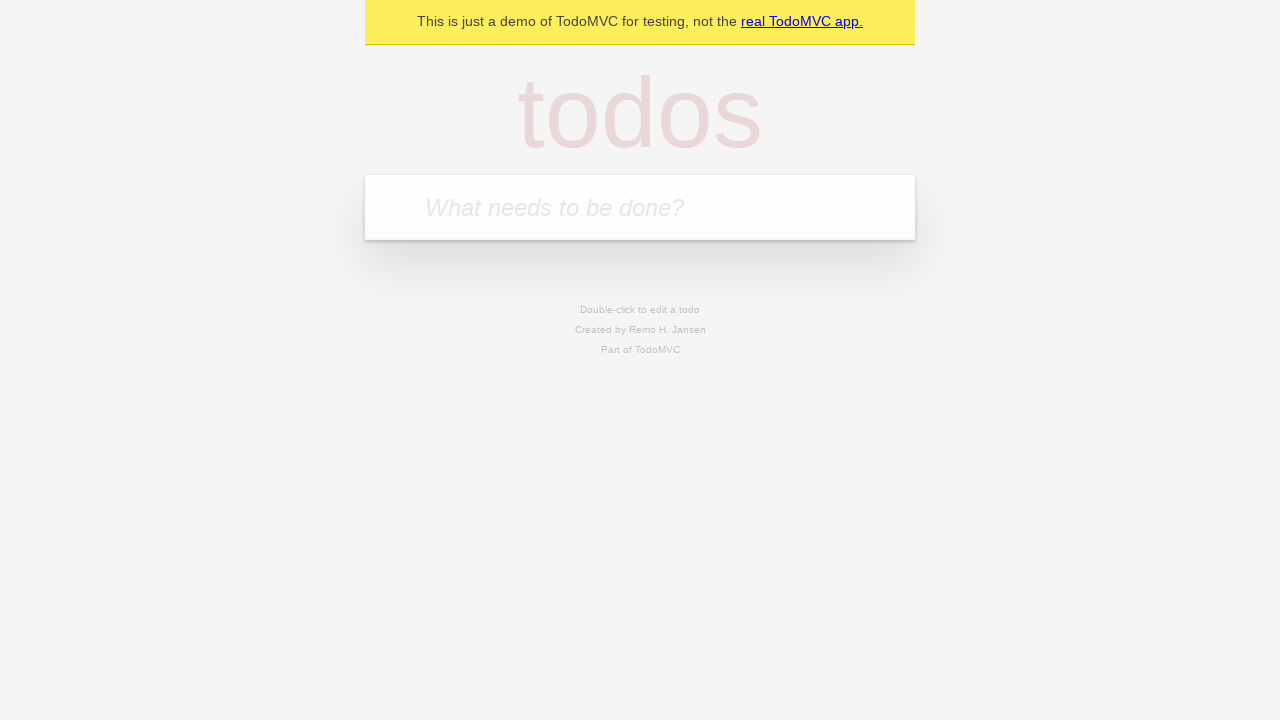

Filled todo input with 'buy some cheese' on internal:attr=[placeholder="What needs to be done?"i]
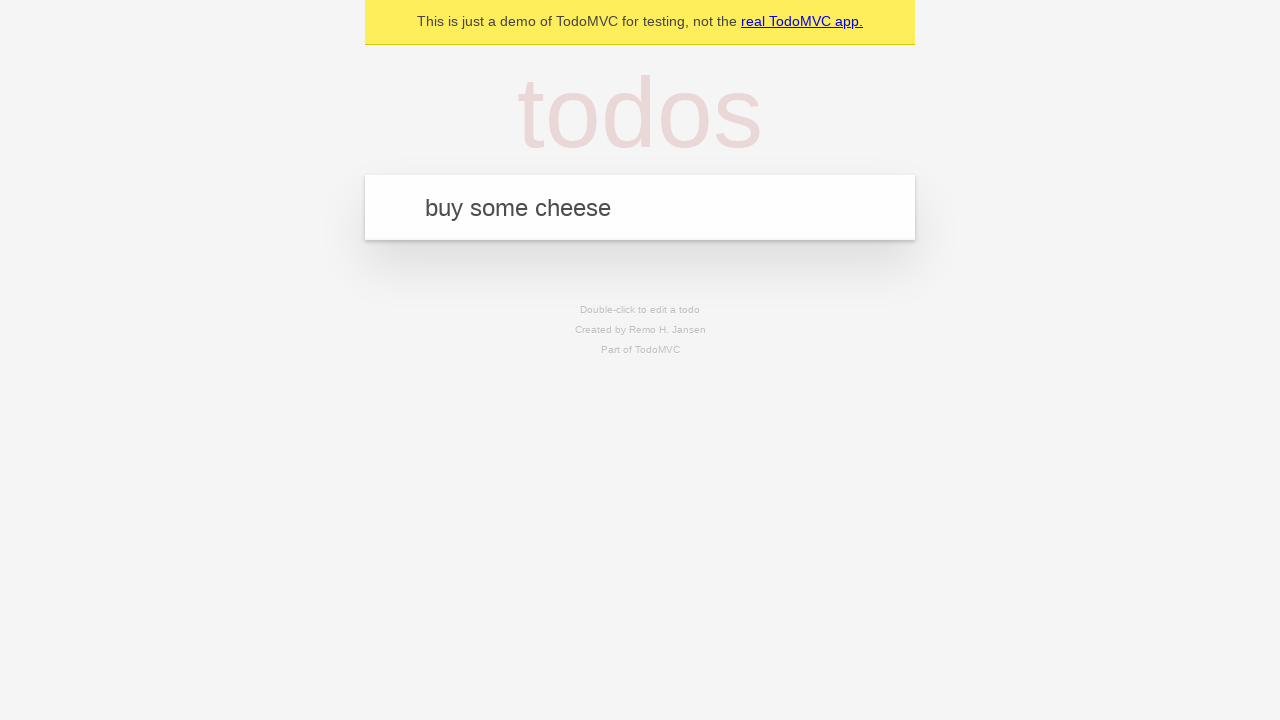

Pressed Enter to add todo item 'buy some cheese' on internal:attr=[placeholder="What needs to be done?"i]
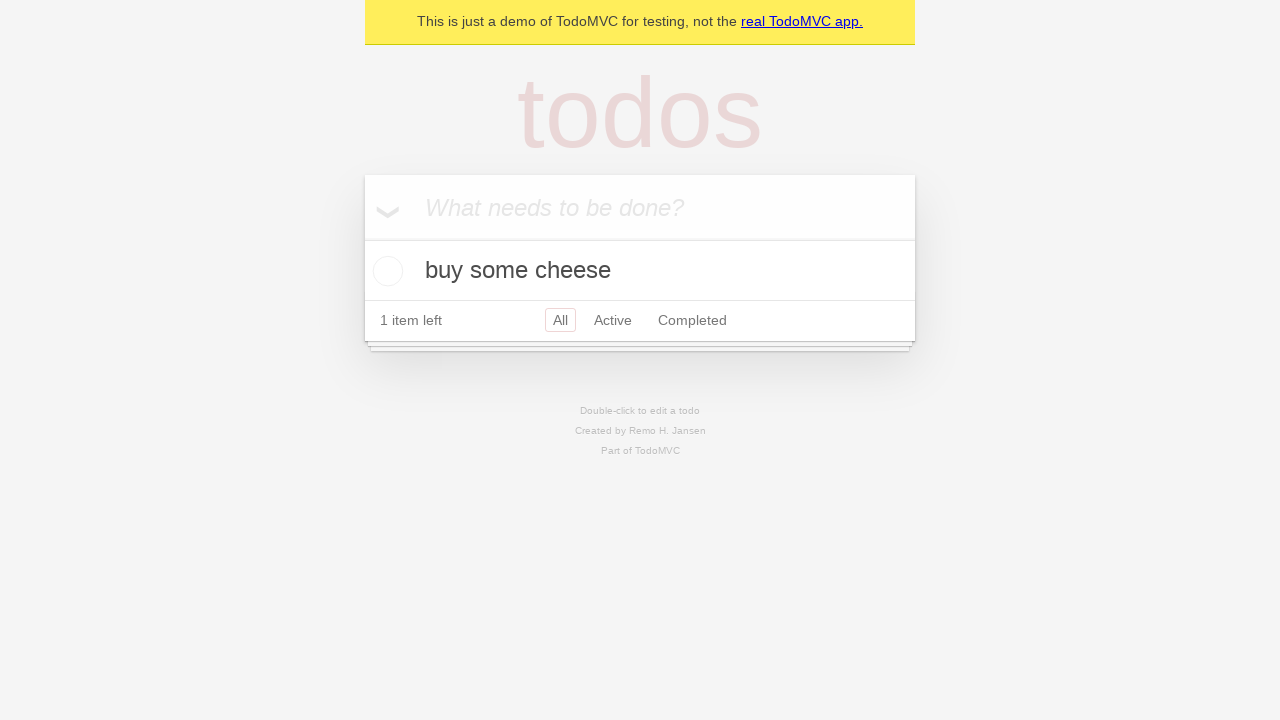

Filled todo input with 'feed the cat' on internal:attr=[placeholder="What needs to be done?"i]
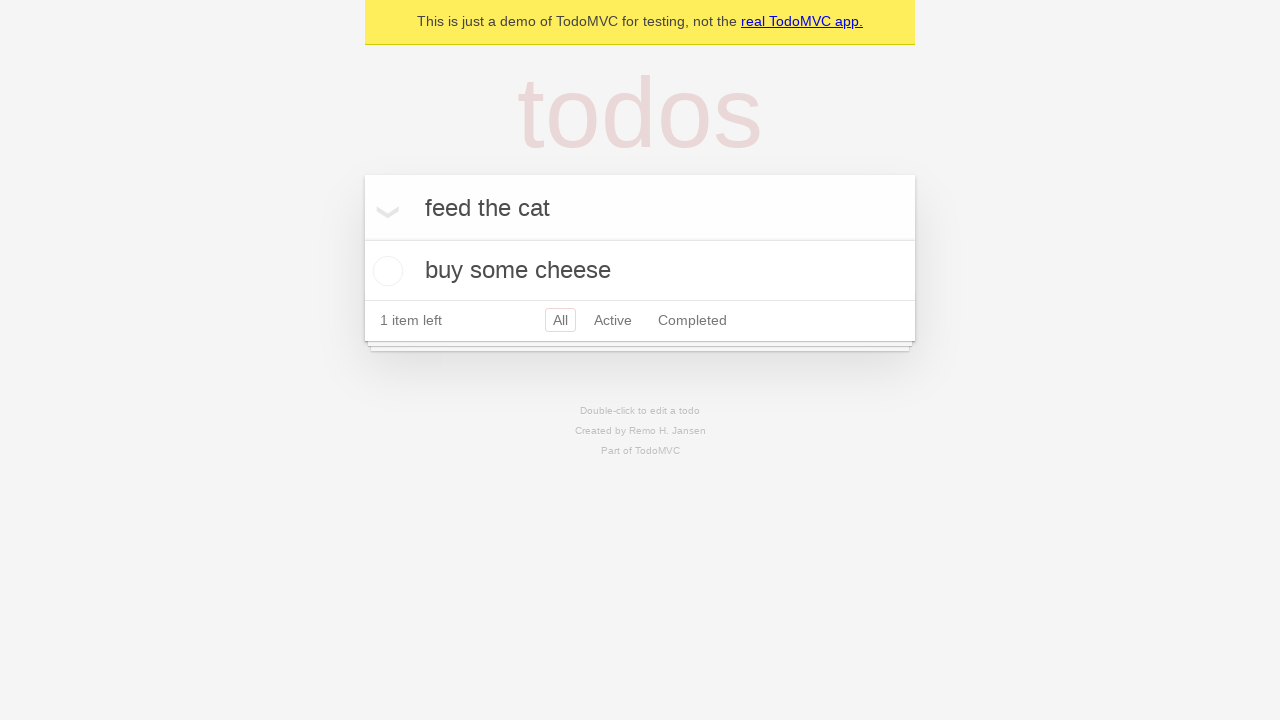

Pressed Enter to add todo item 'feed the cat' on internal:attr=[placeholder="What needs to be done?"i]
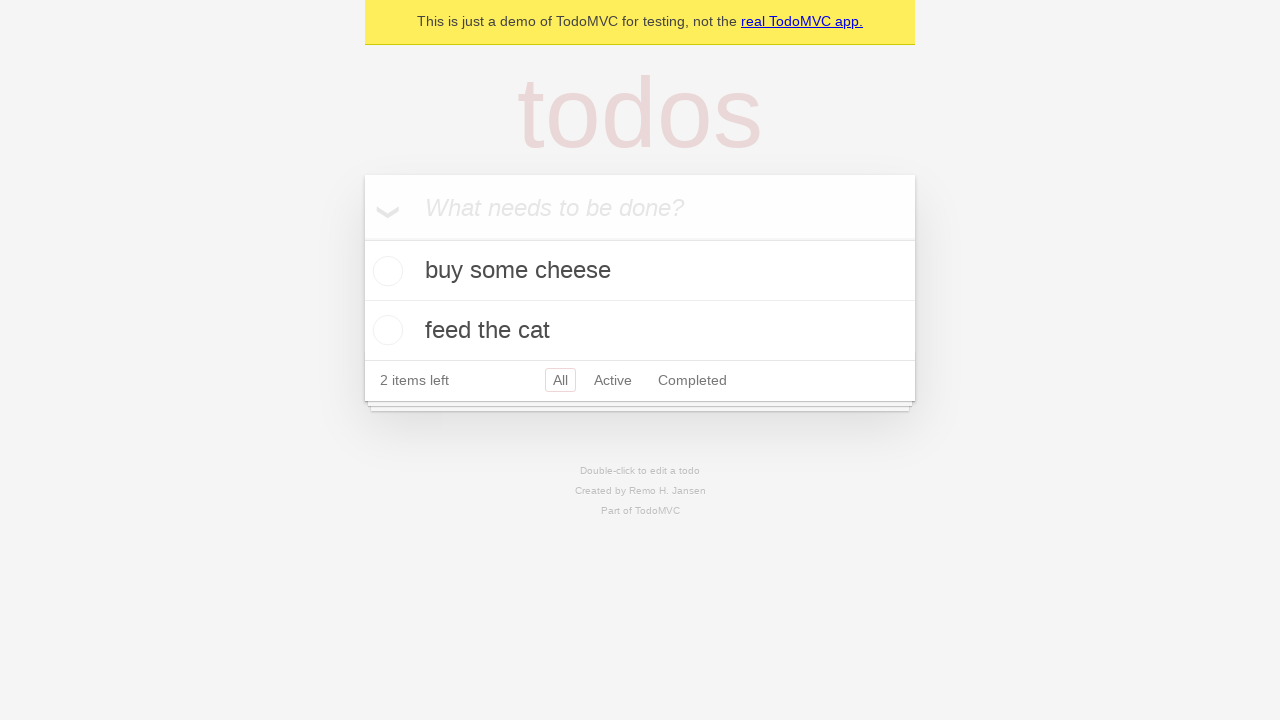

Waited for both todo items to load
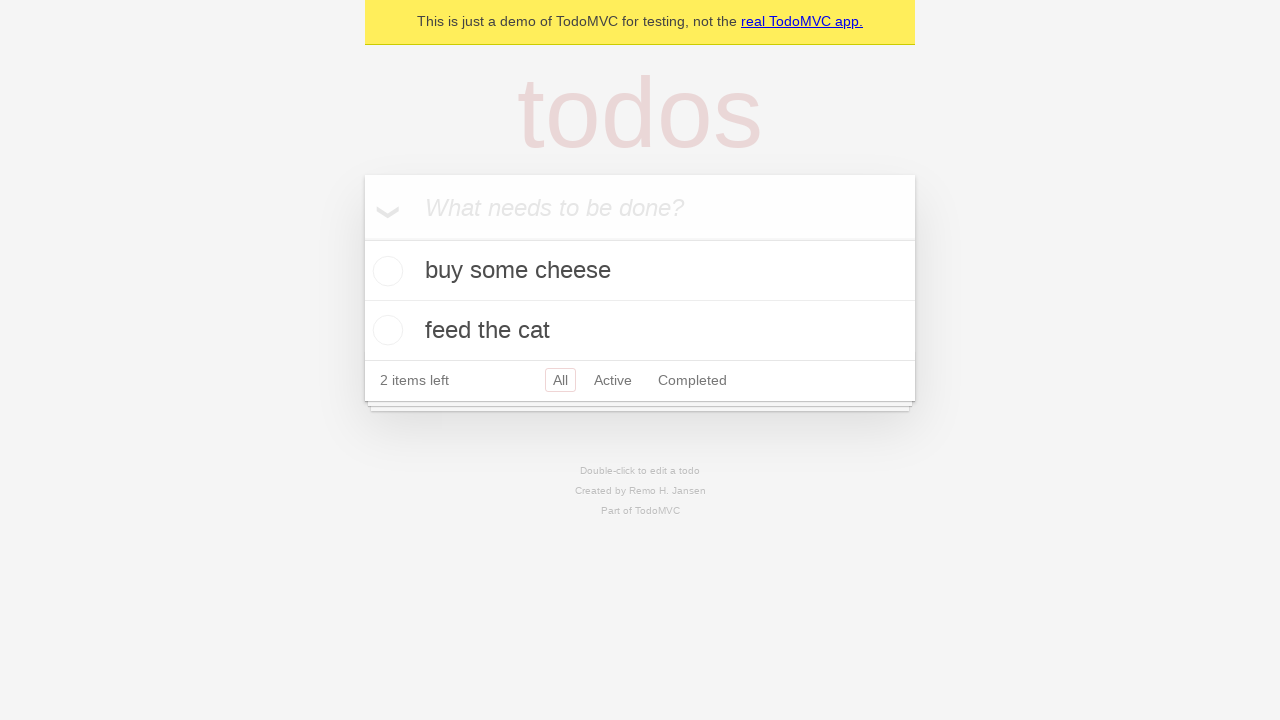

Marked first todo item 'buy some cheese' as complete at (385, 271) on internal:testid=[data-testid="todo-item"s] >> nth=0 >> internal:role=checkbox
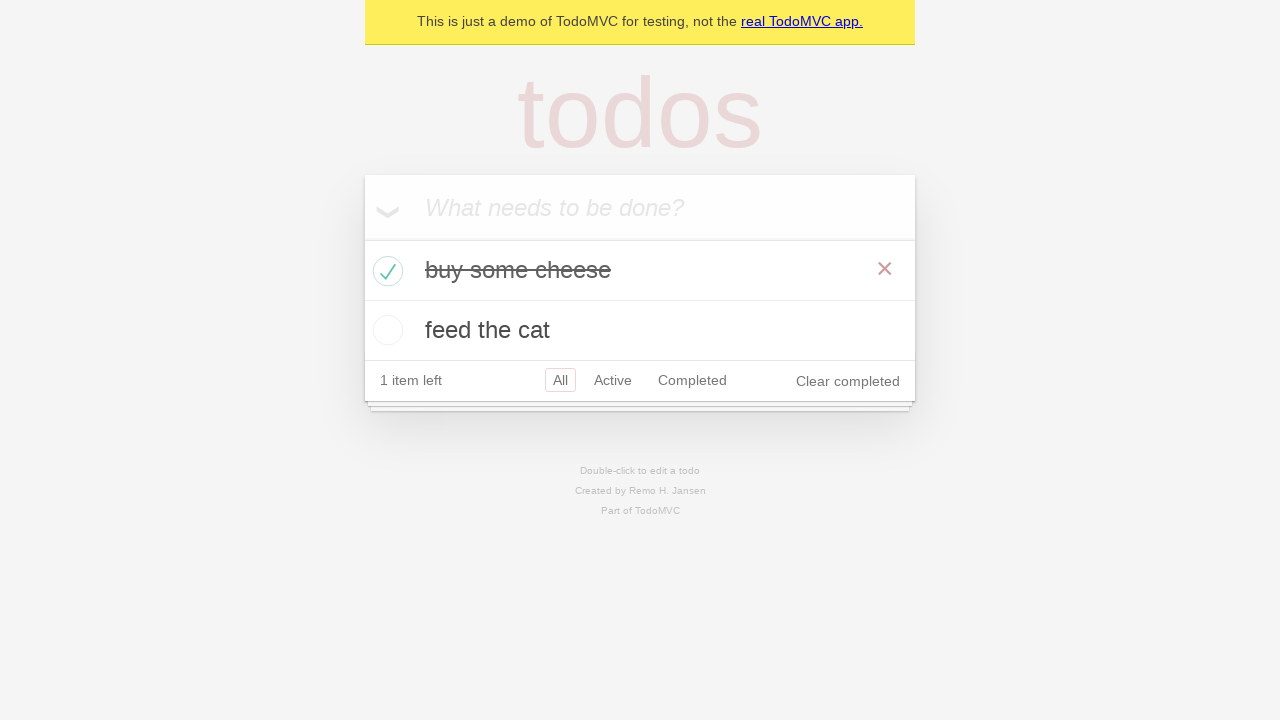

Marked second todo item 'feed the cat' as complete at (385, 330) on internal:testid=[data-testid="todo-item"s] >> nth=1 >> internal:role=checkbox
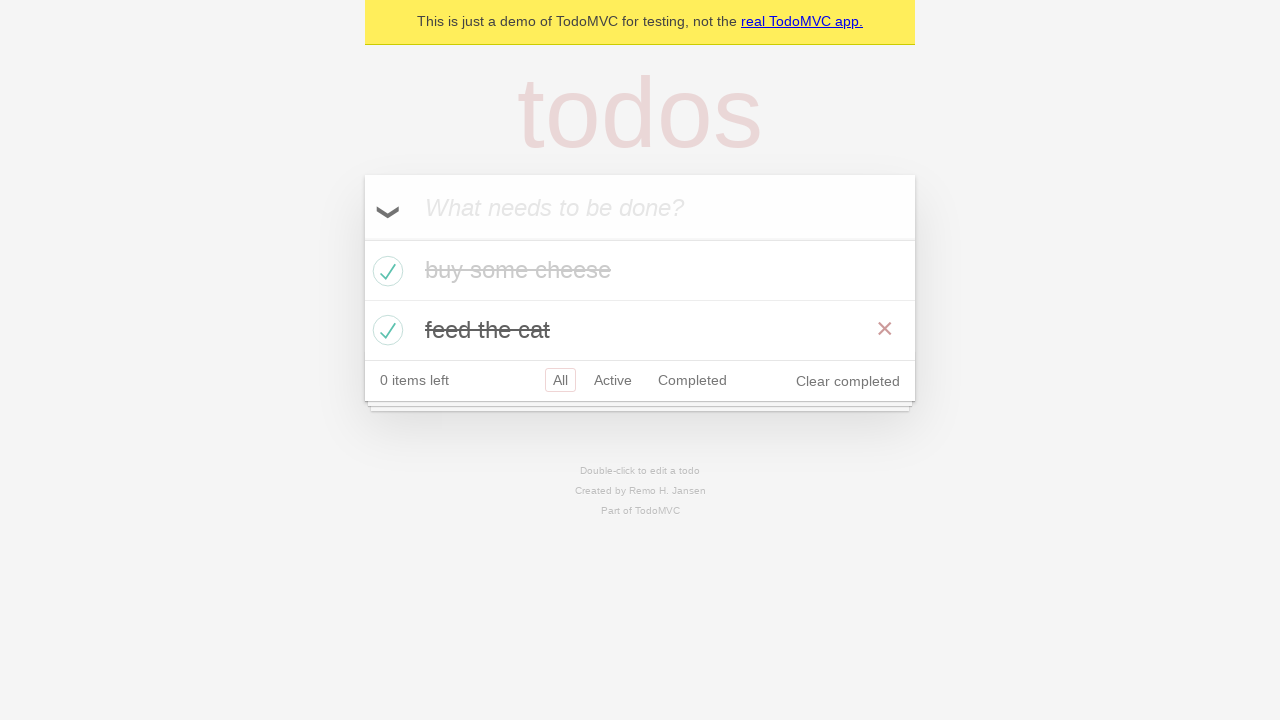

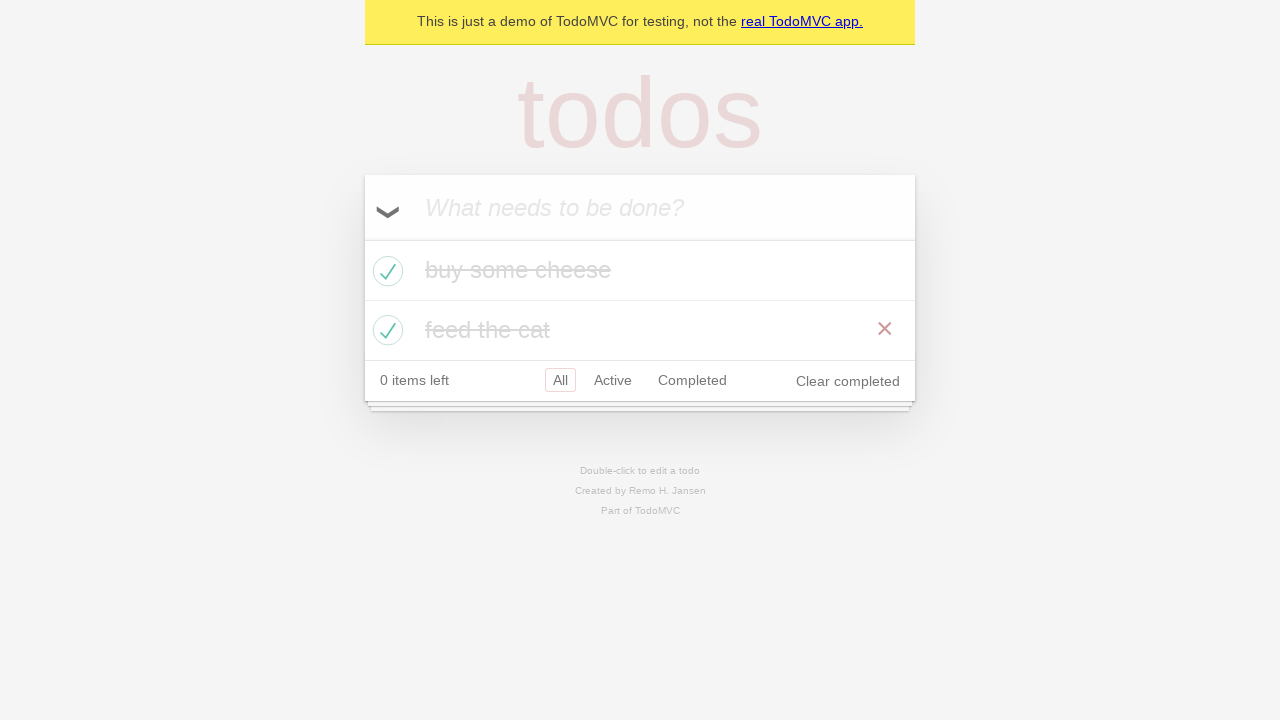